Tests various mouse interaction events (left click, double click, and right click) on a page and verifies the active element text changes

Starting URL: https://v1.training-support.net/selenium/input-events

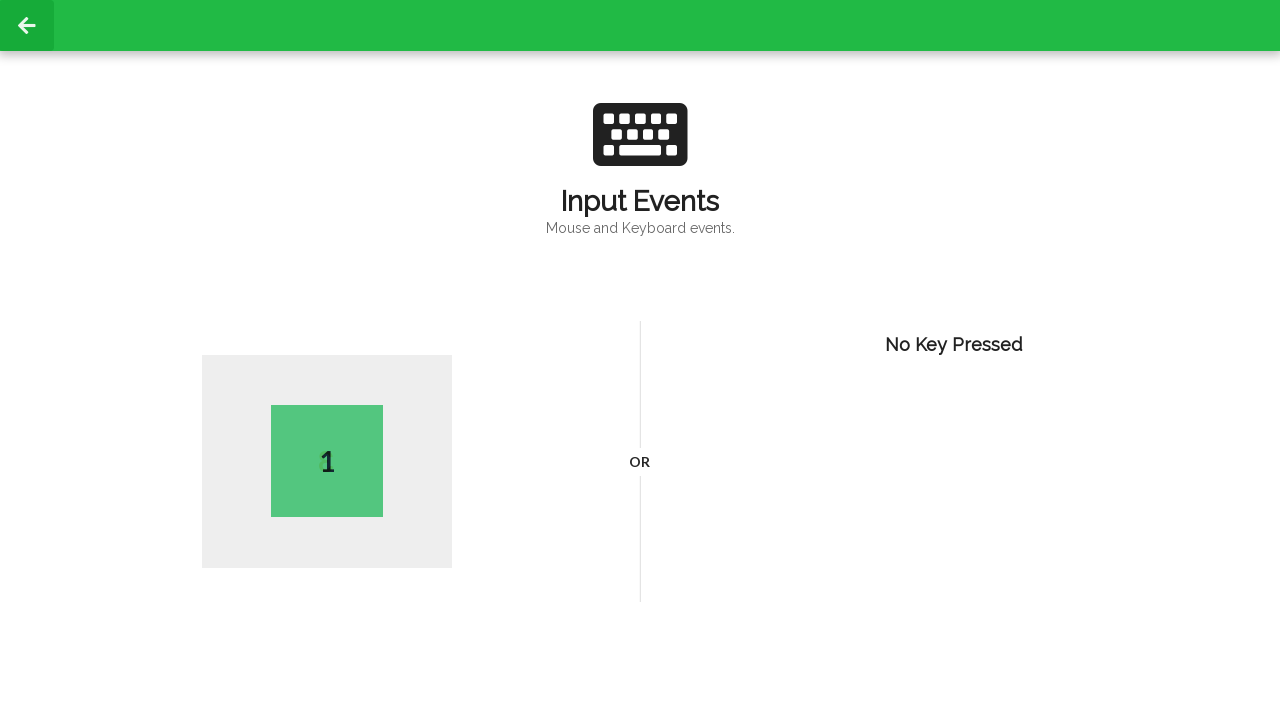

Performed left click on page body at (640, 360) on body
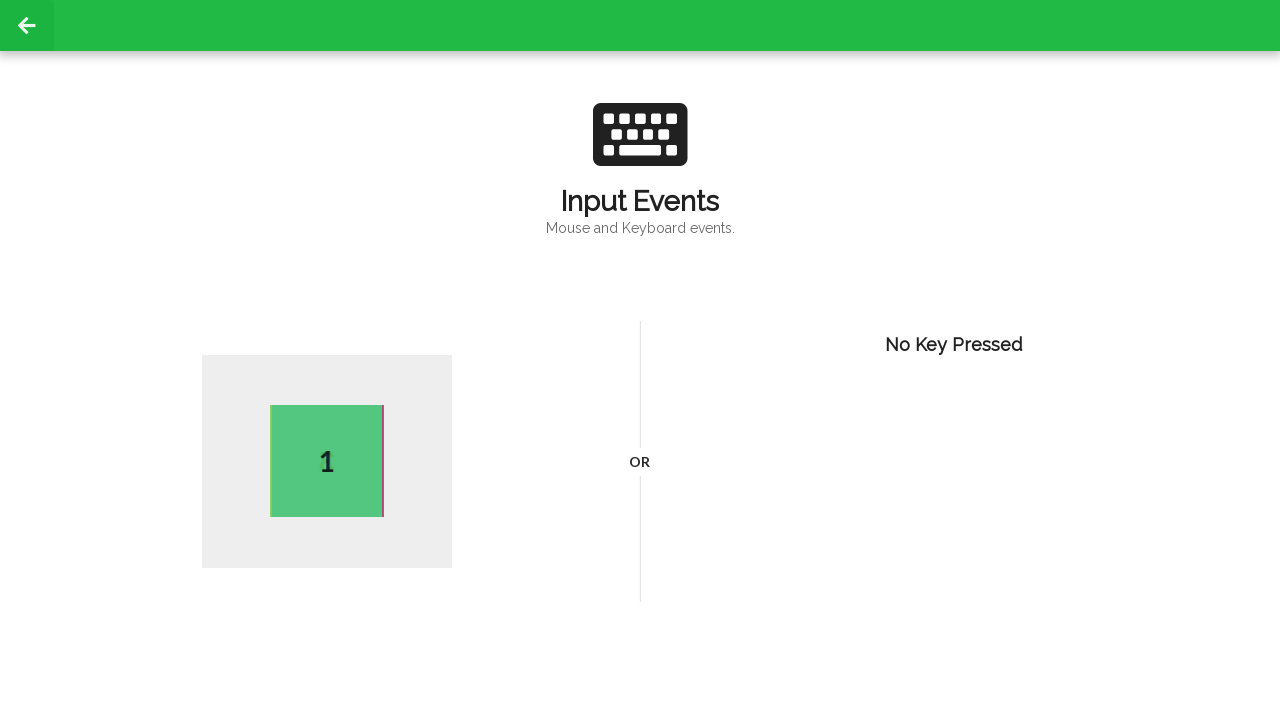

Verified active element text after left click
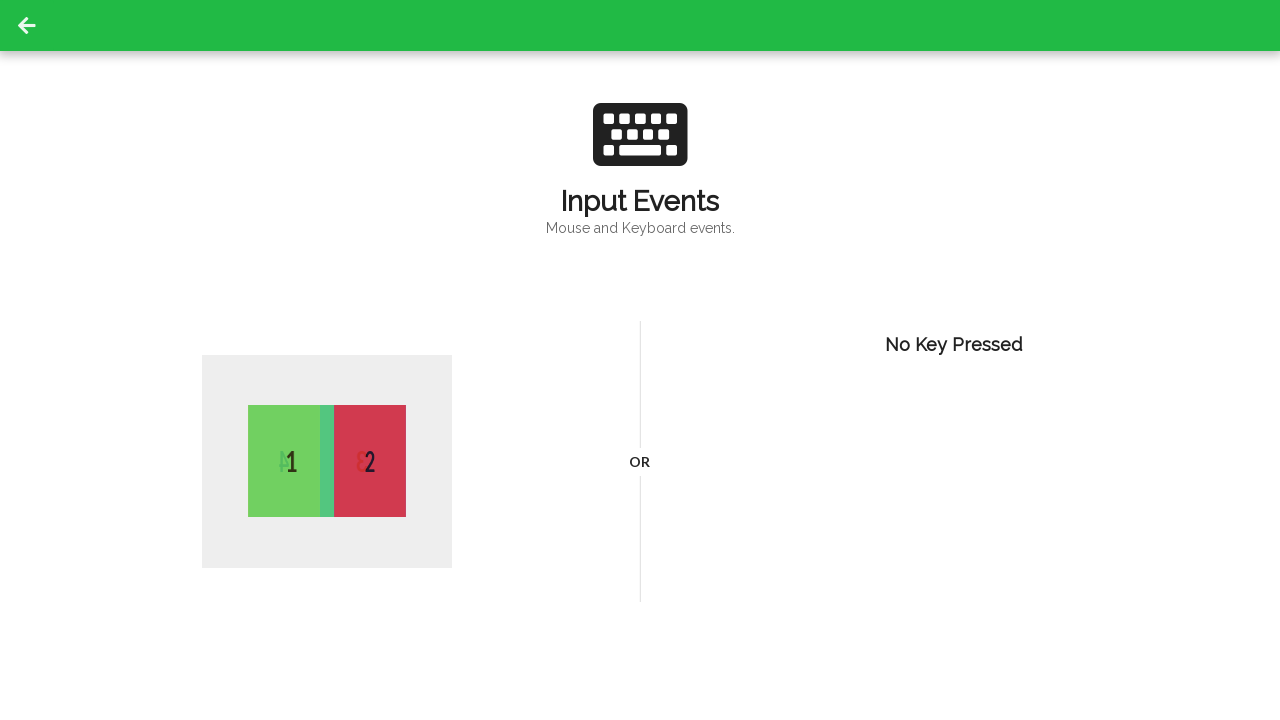

Performed double click on page body at (640, 360) on body
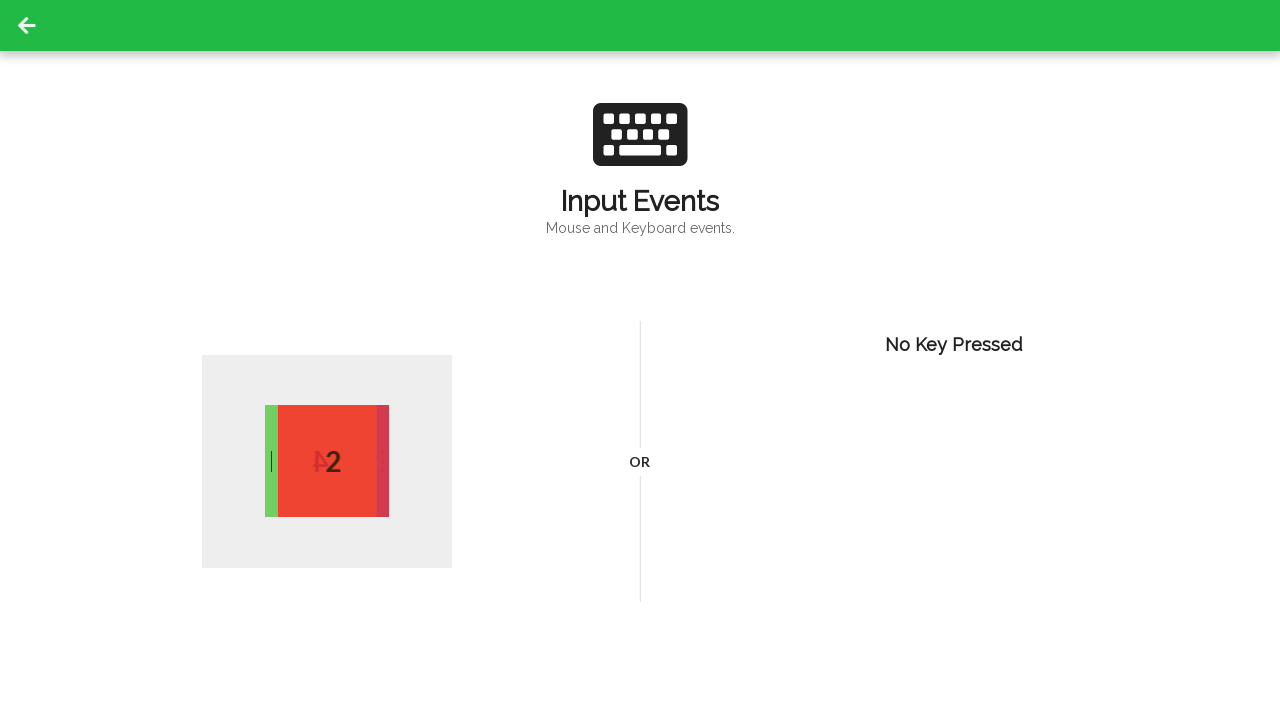

Verified active element text after double click
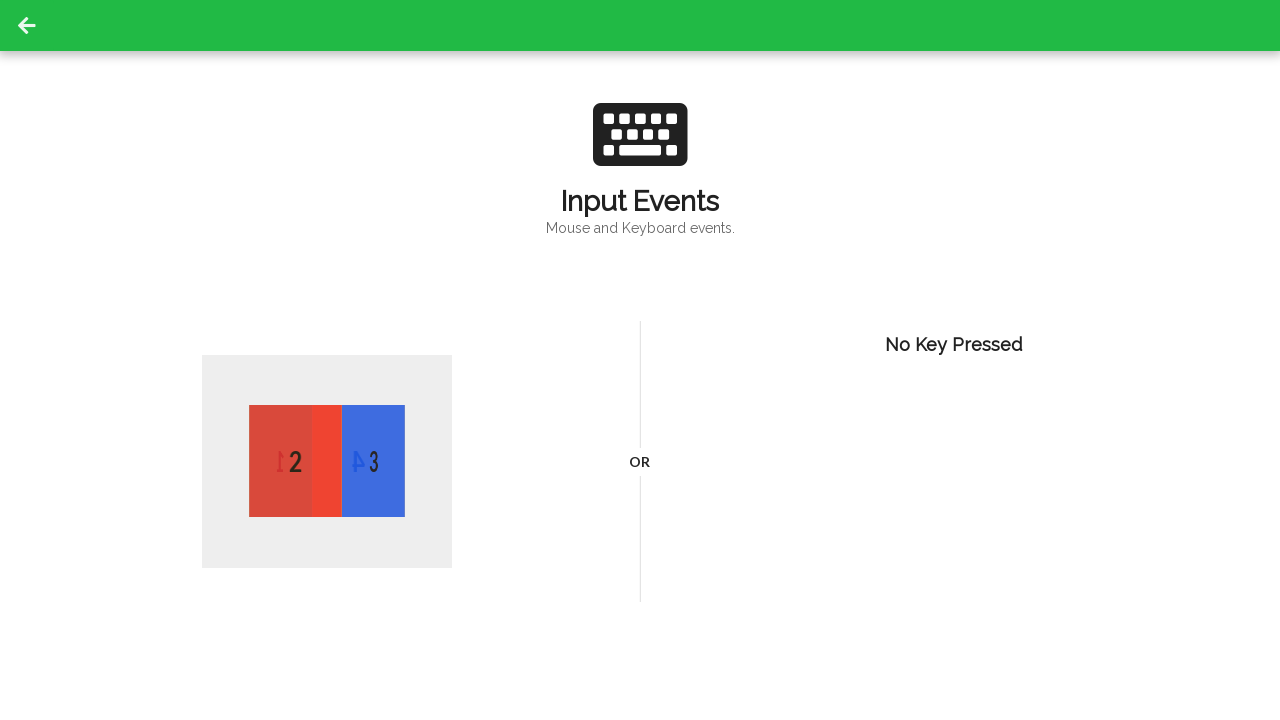

Performed right click on page body at (640, 360) on body
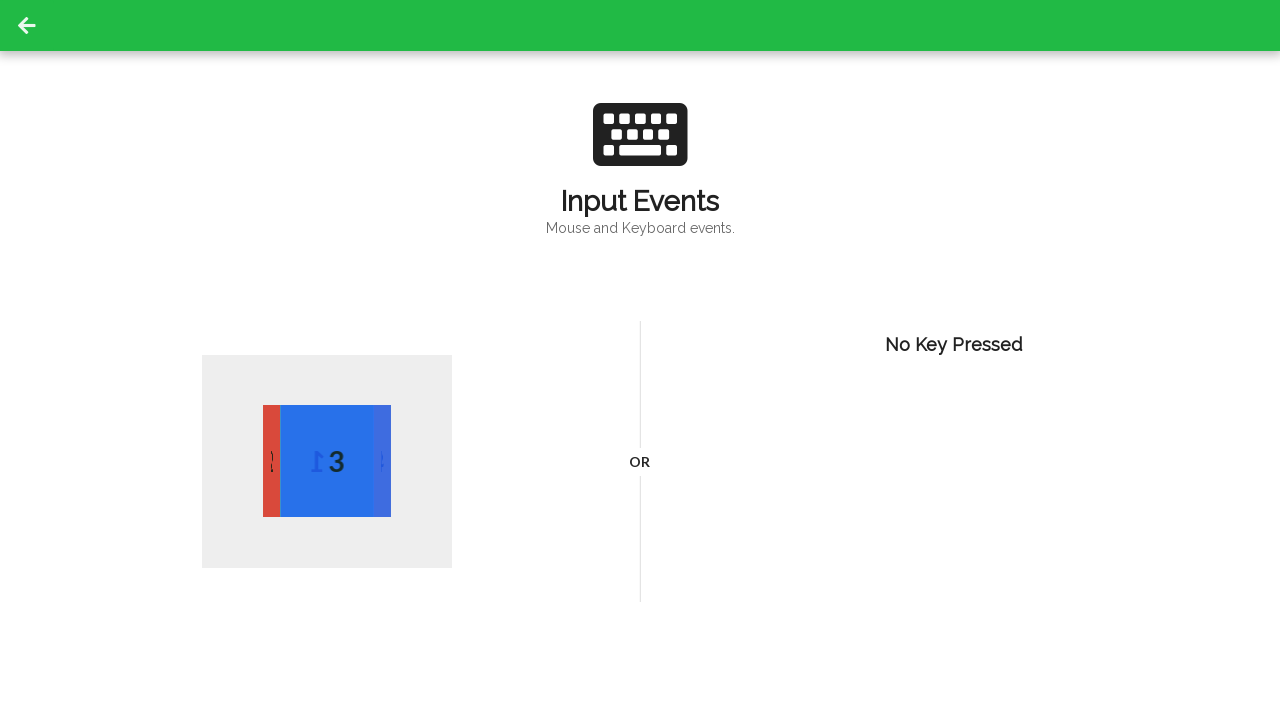

Verified active element text after right click
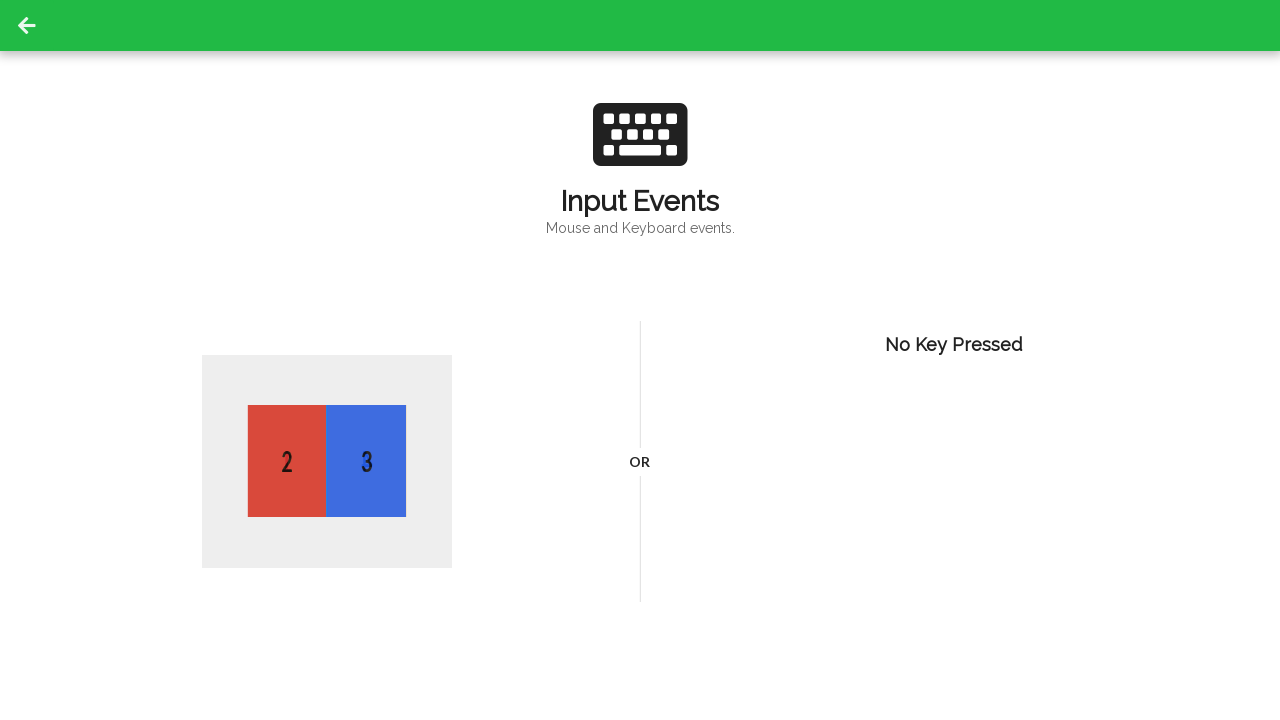

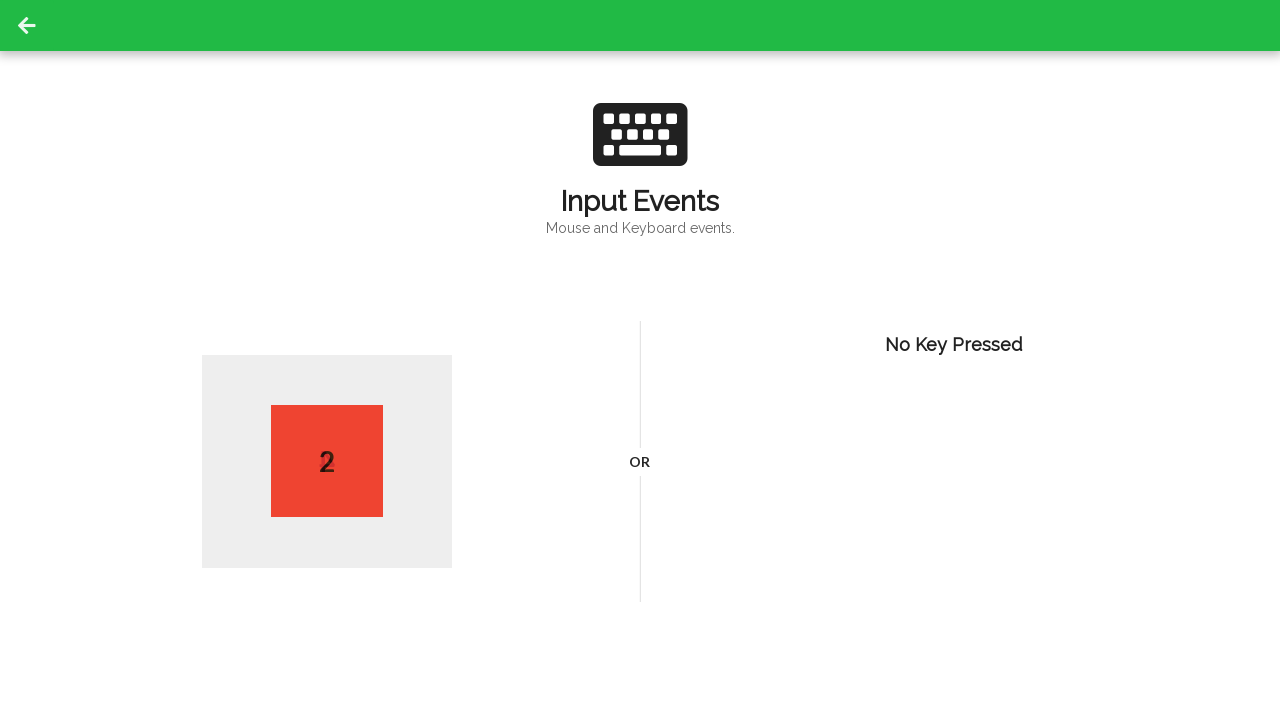